Tests showing a popup by clicking a button, verifying the popup text, and closing it.

Starting URL: https://thefreerangetester.github.io/sandbox-automation-testing/

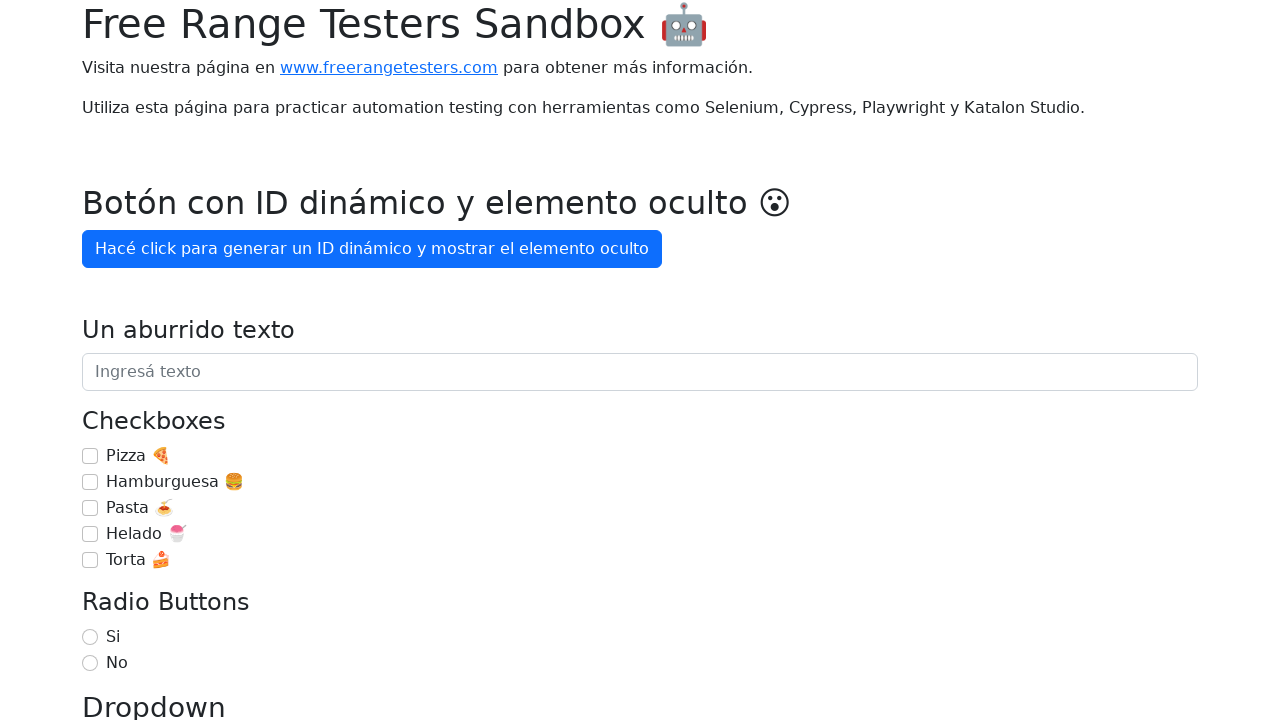

Clicked 'Mostrar popup' button to display popup at (154, 361) on internal:role=button[name="Mostrar popup"i]
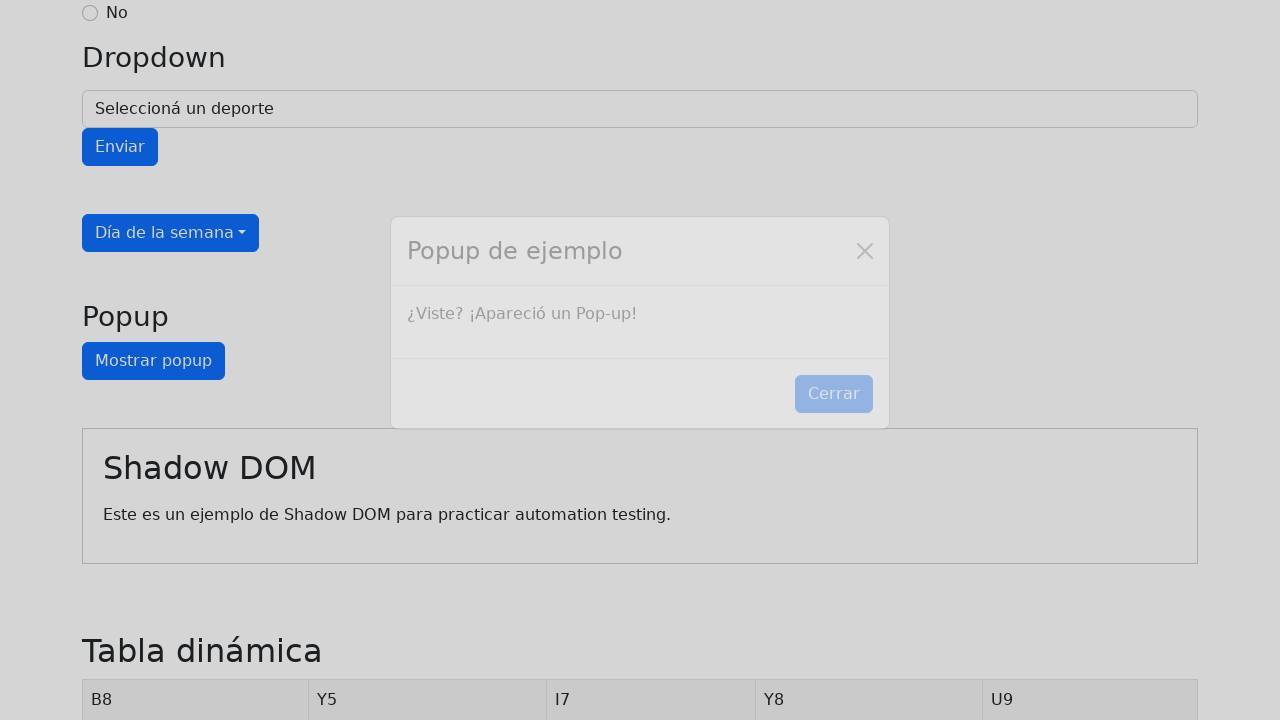

Verified popup text '¿Viste? ¡Apareció un Pop-up!' is visible
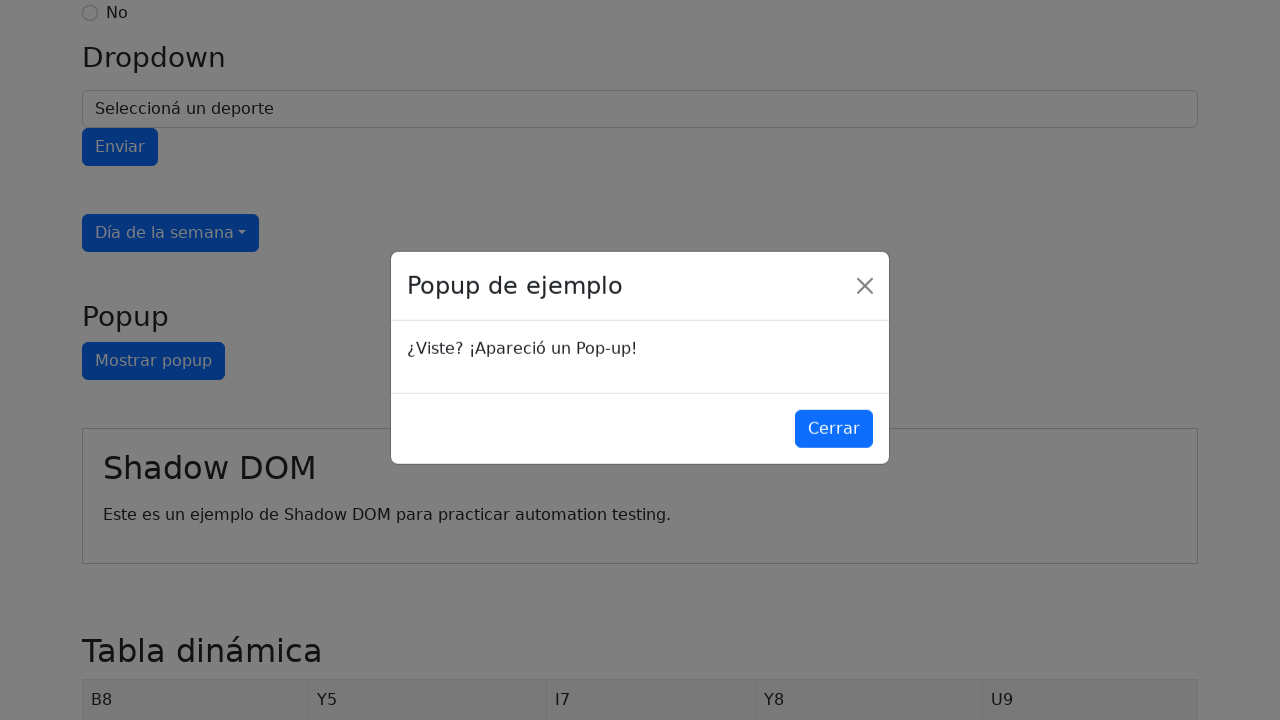

Clicked 'Cerrar' button to close the popup at (834, 431) on internal:role=button[name="Cerrar"i]
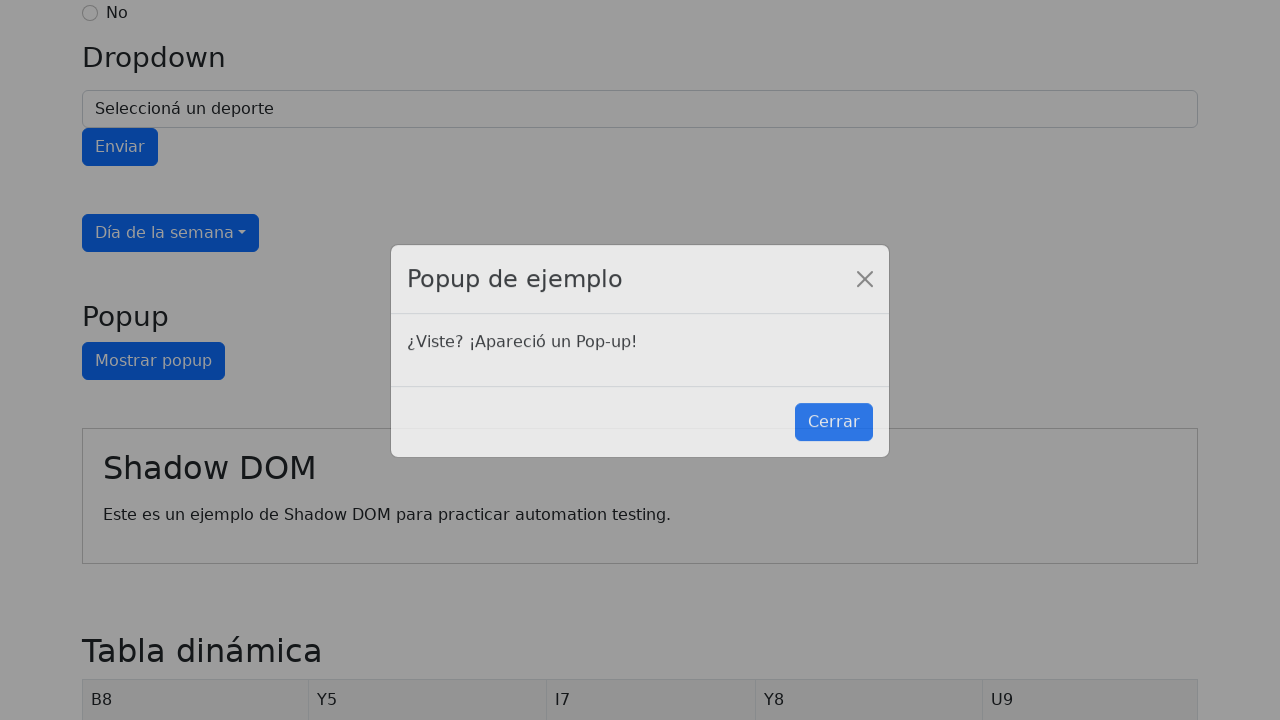

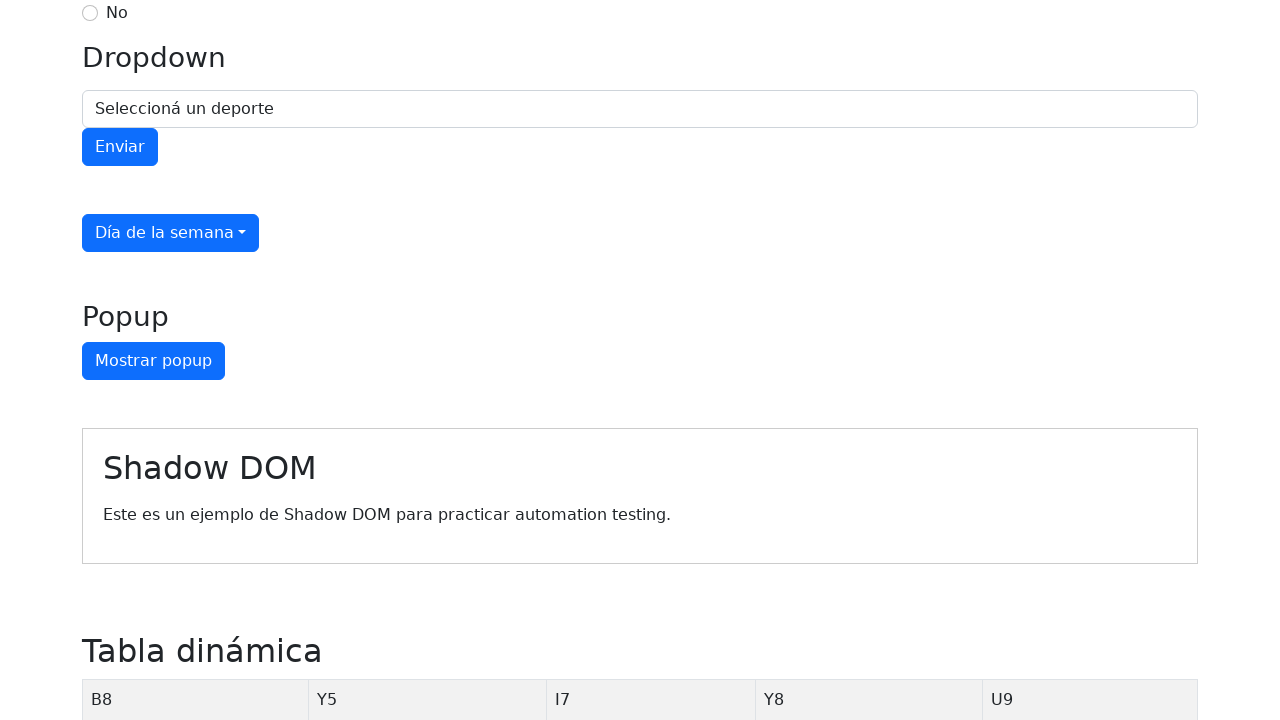